Finds and prints the first name of the employee whose username is ppatro

Starting URL: http://automationbykrishna.com/#

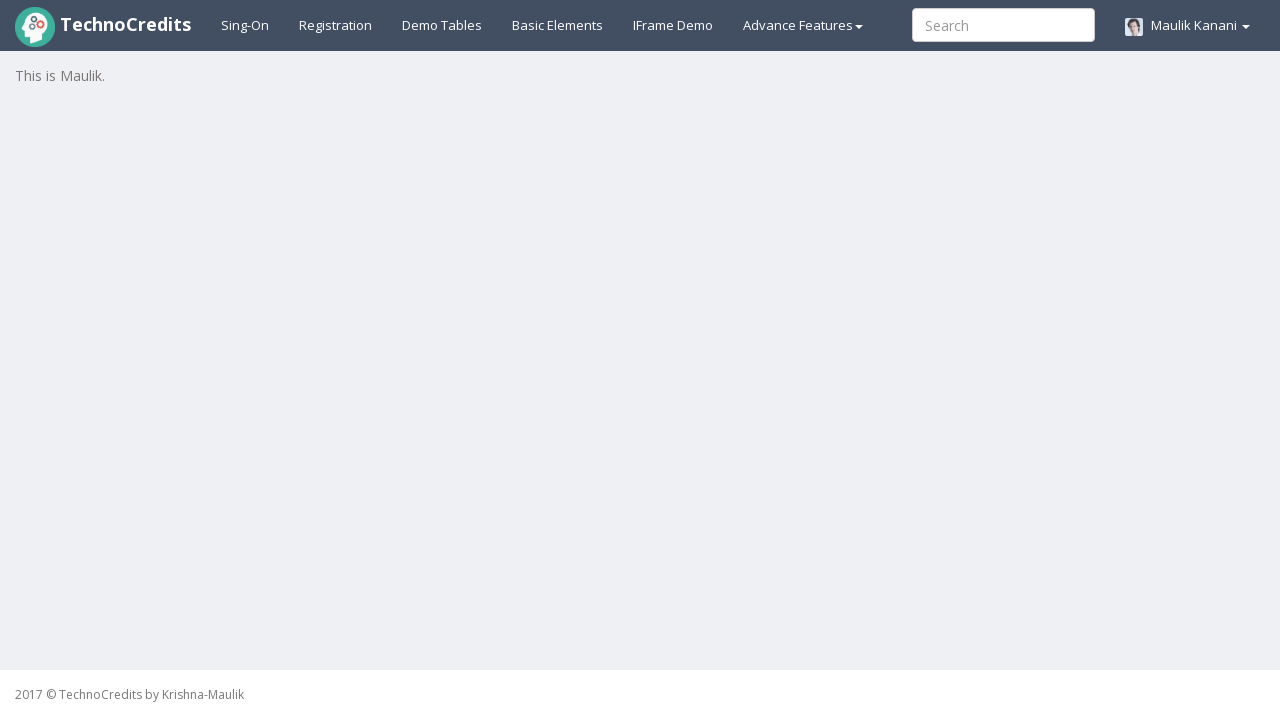

Clicked on Demo Tables link at (442, 25) on xpath=//a[@id='demotable']
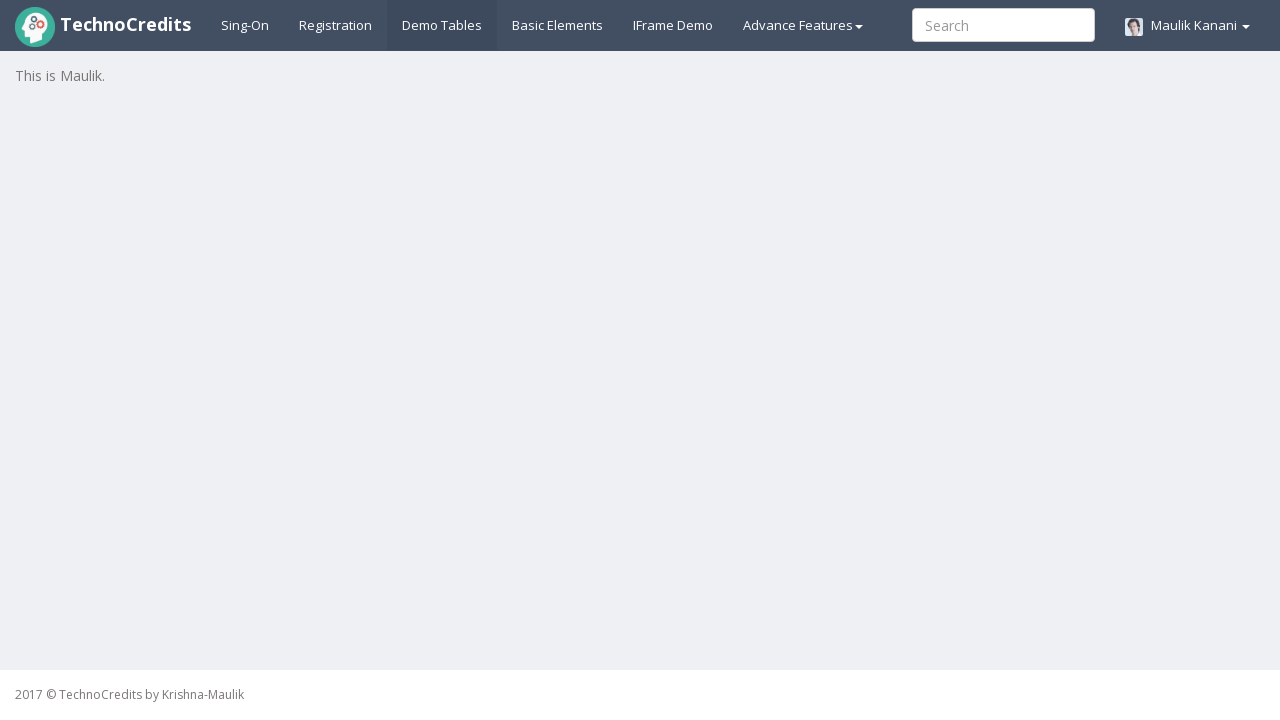

Waited 5 seconds for tables to load
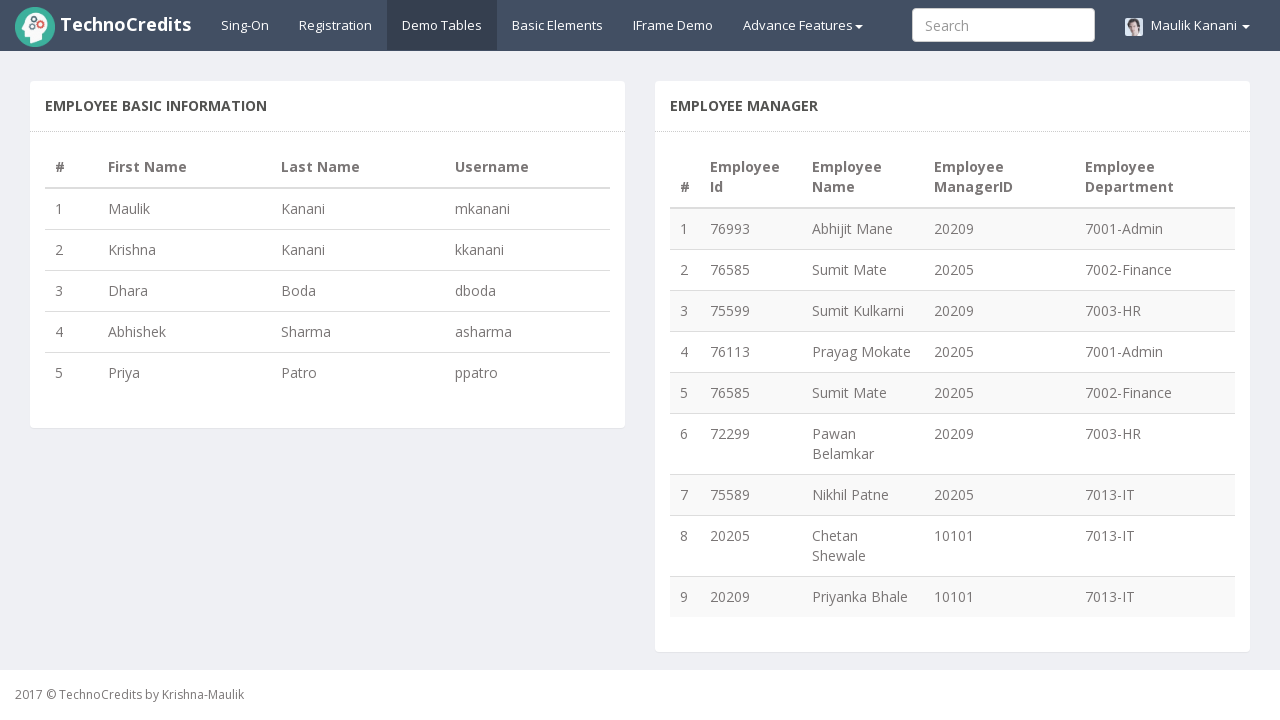

Located and retrieved first name of employee with username 'ppatro'
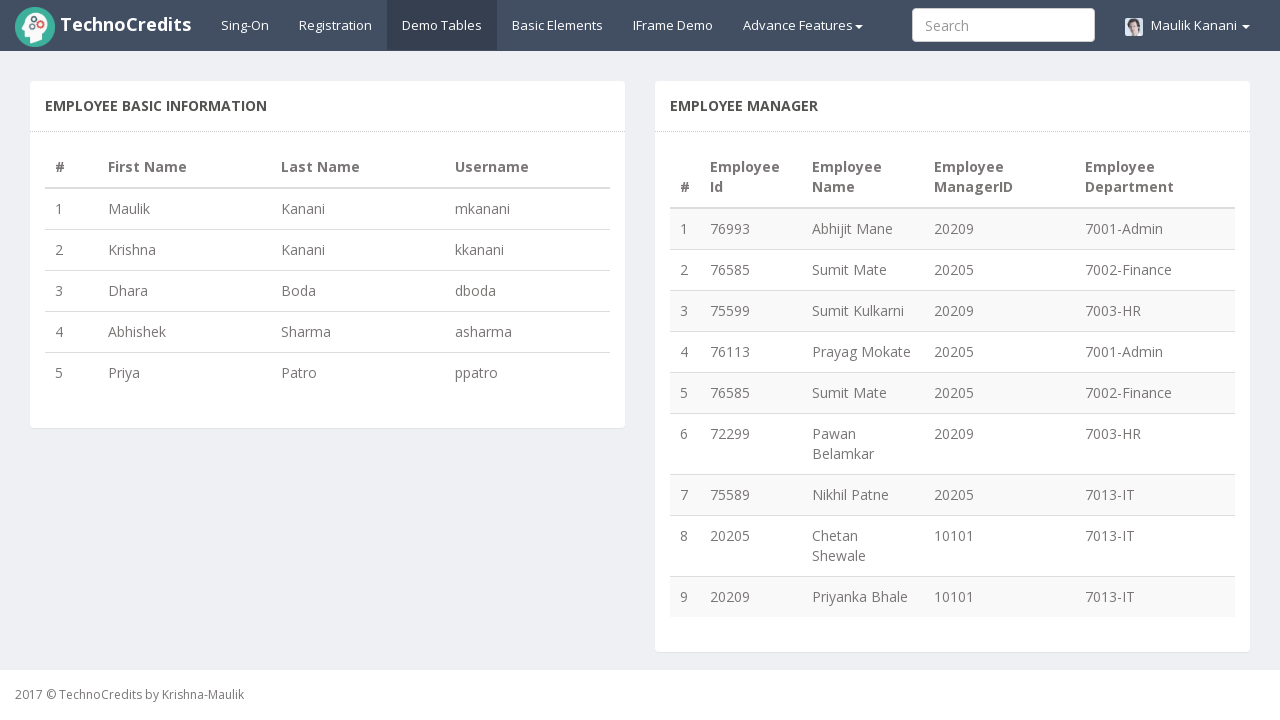

Printed first name result: Priya
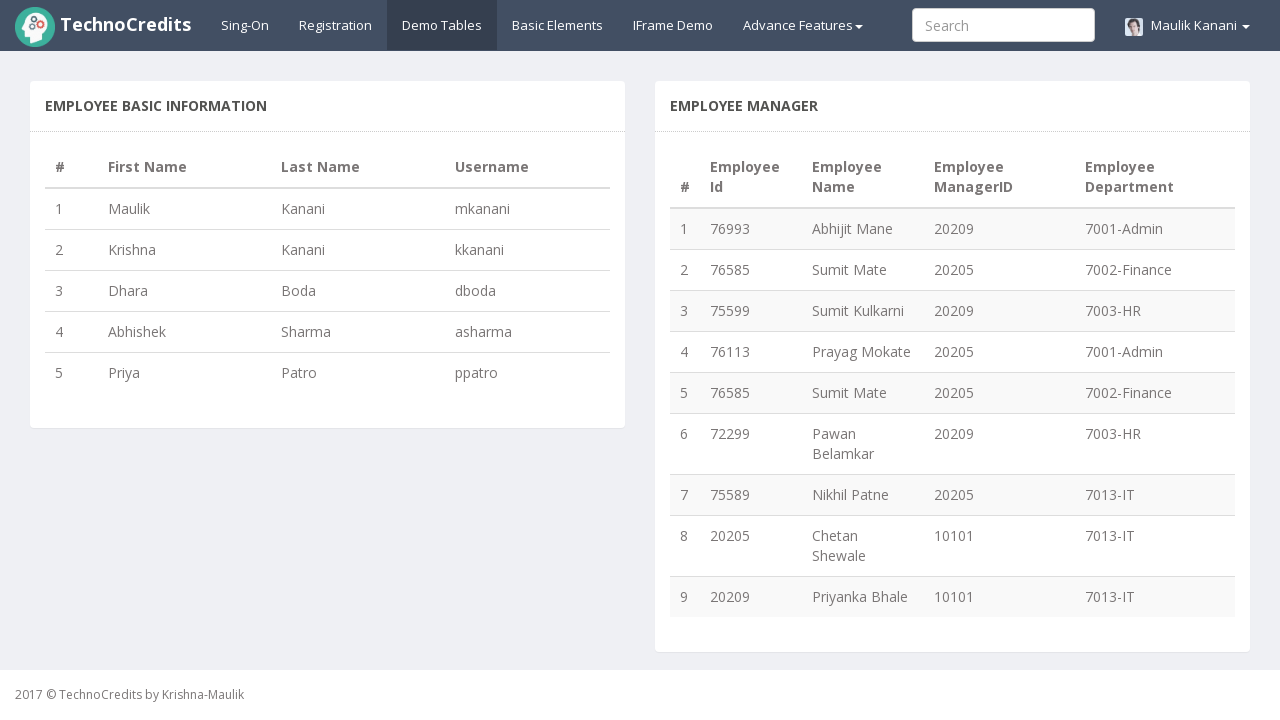

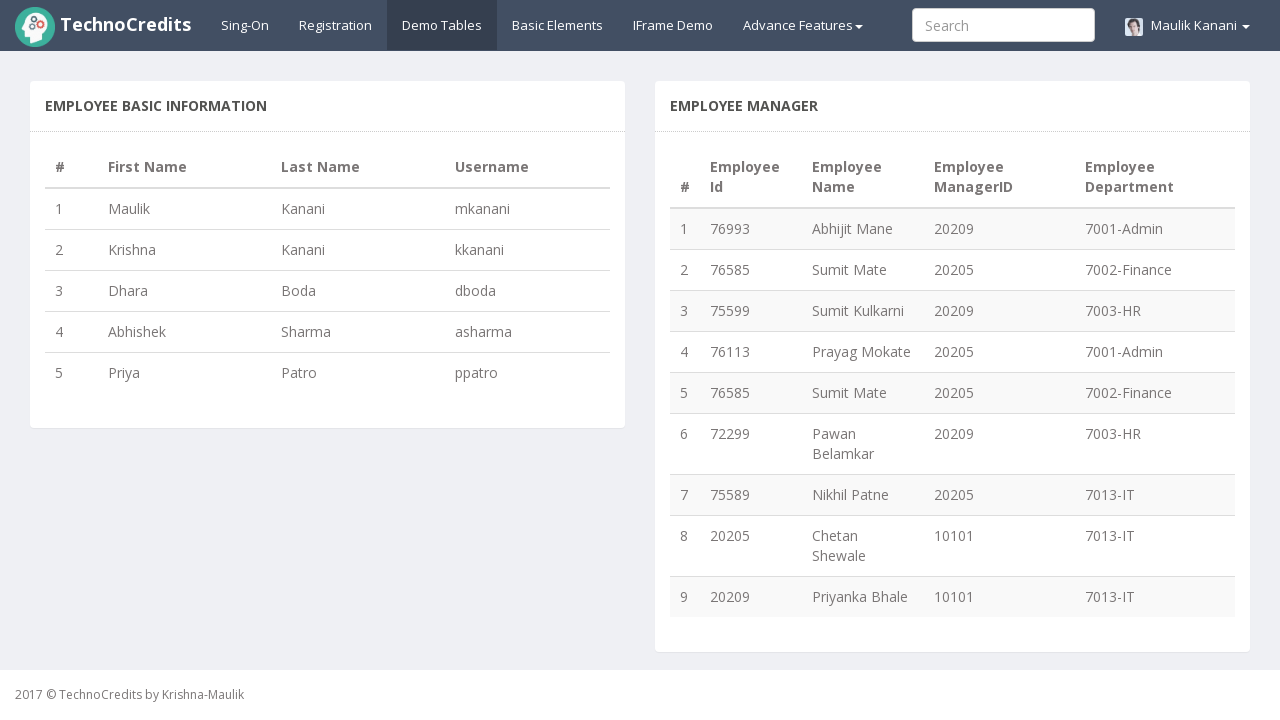